Tests a multi-select dropdown component by opening it and navigating through options using keyboard actions to select the "css" option

Starting URL: https://semantic-ui.com/modules/dropdown.html

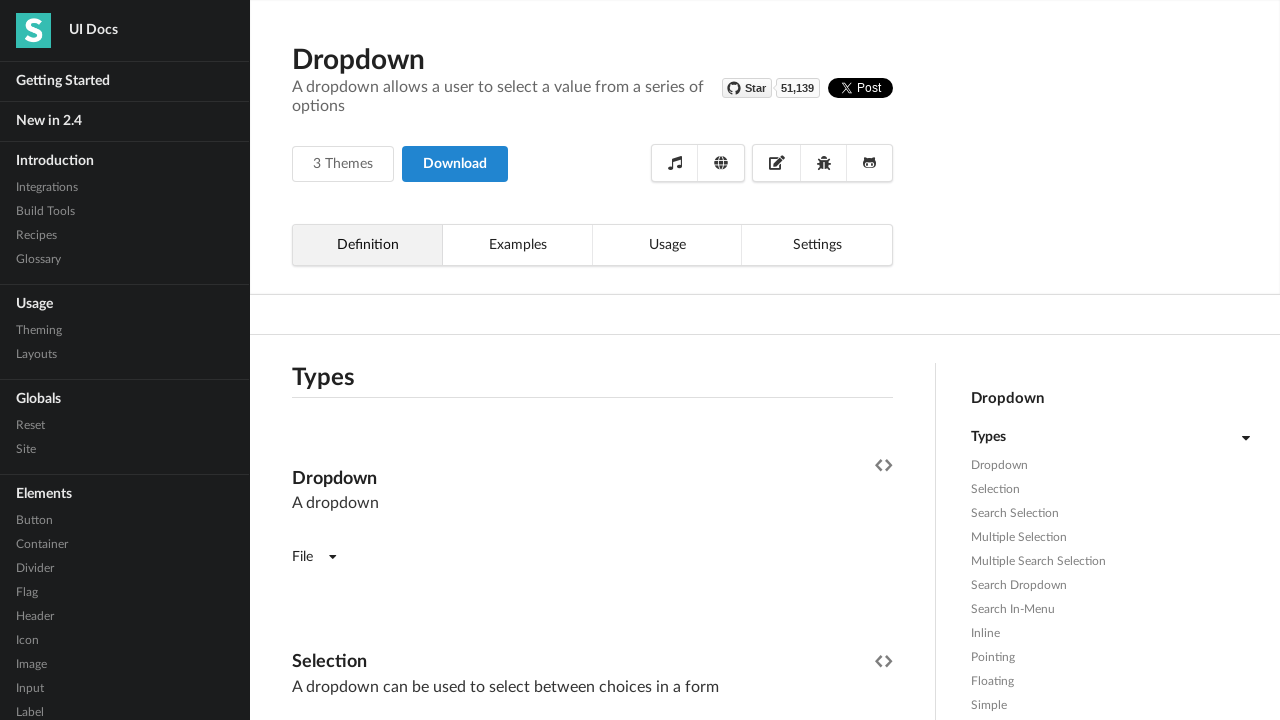

Clicked on multi-select dropdown to open it at (592, 361) on xpath=//*[@class='ui fluid dropdown selection multiple']
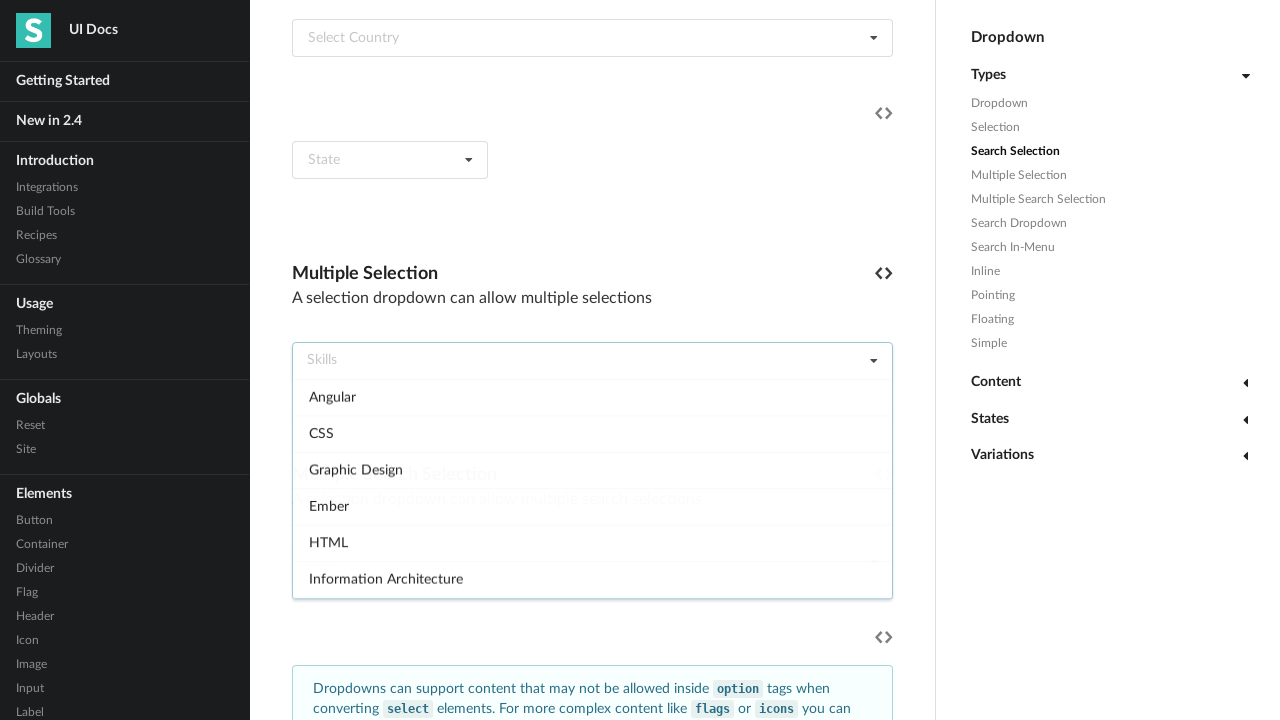

Waited 1000ms for dropdown to fully open
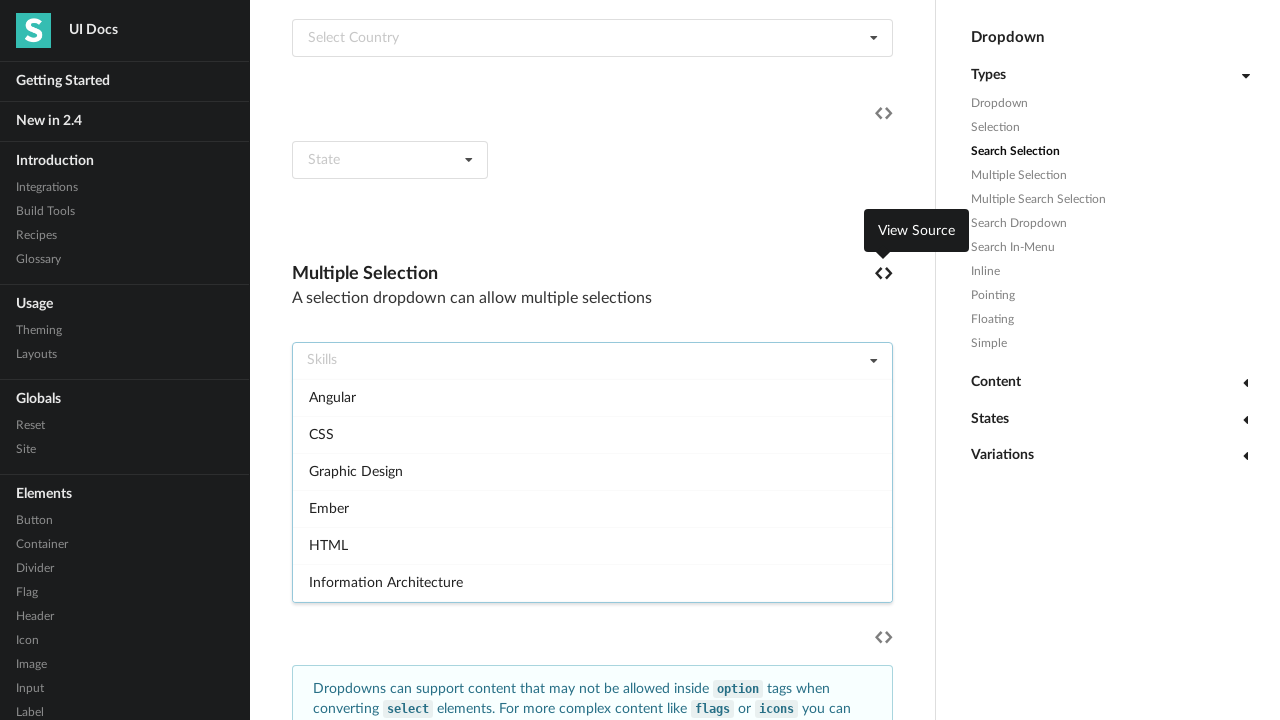

Pressed ArrowDown to navigate to next dropdown option (current: 1)
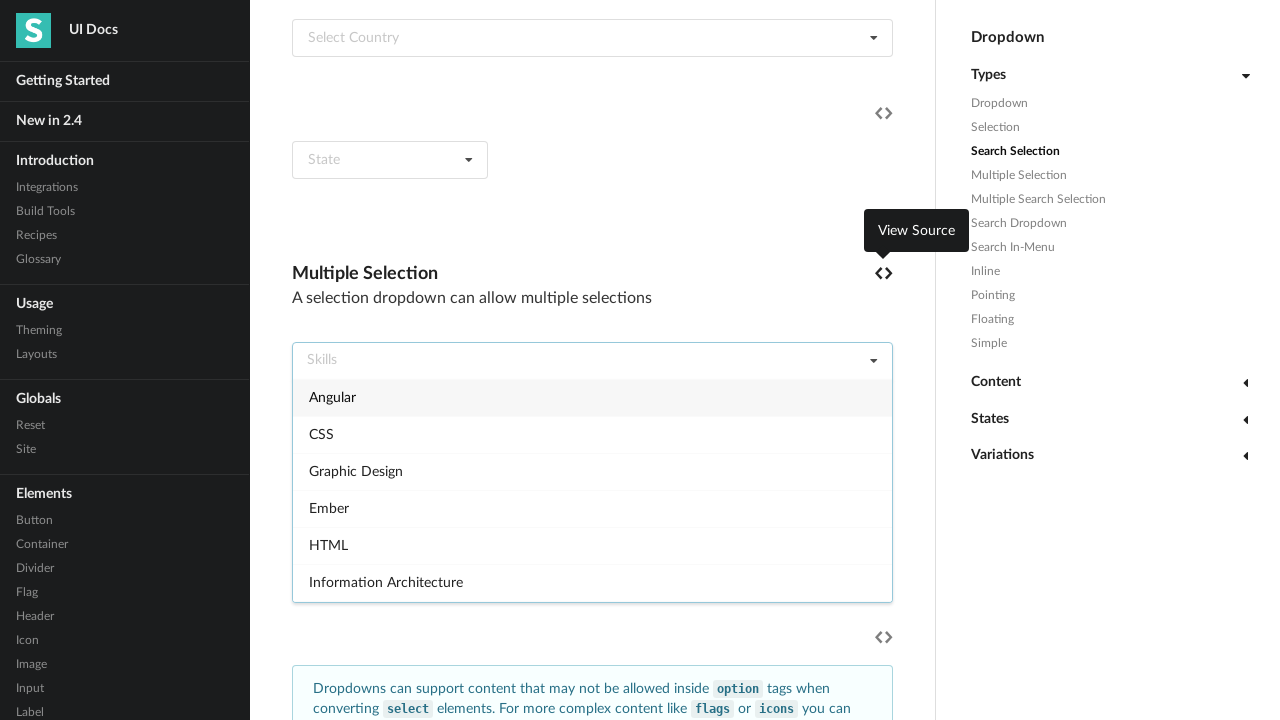

Pressed ArrowDown to navigate to next dropdown option (current: angular)
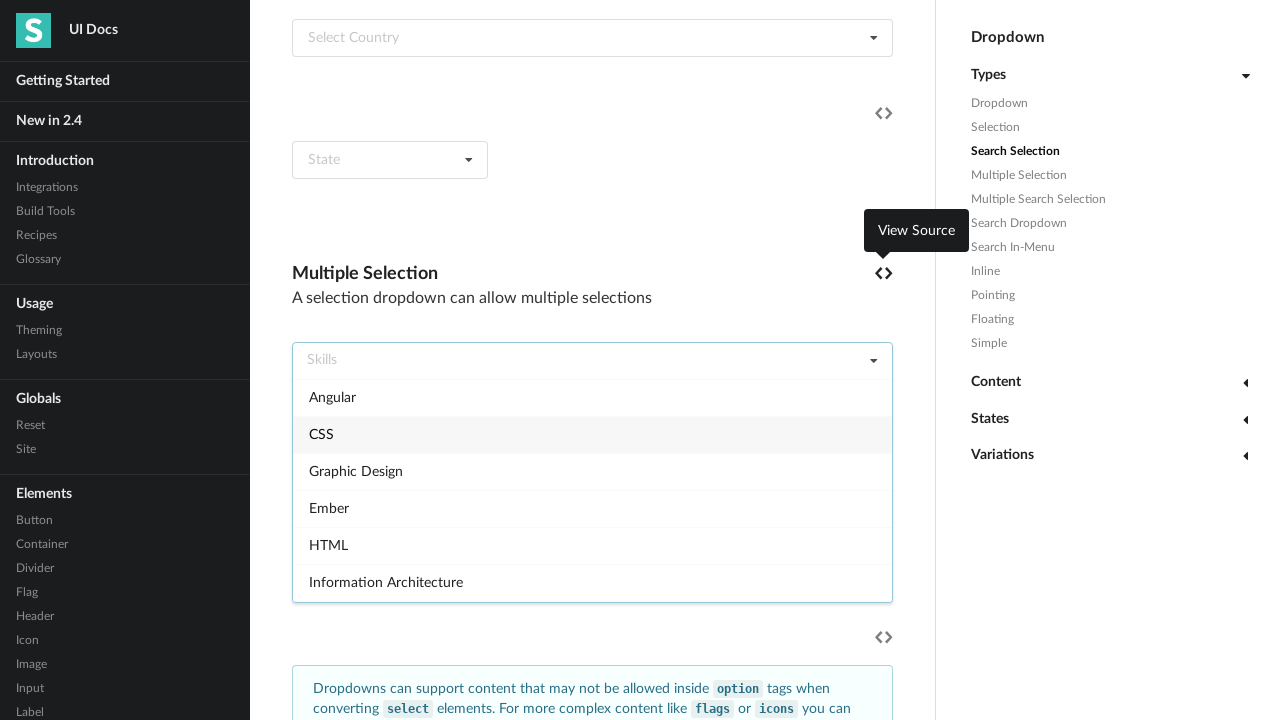

Found 'css' option and pressed Enter to select it
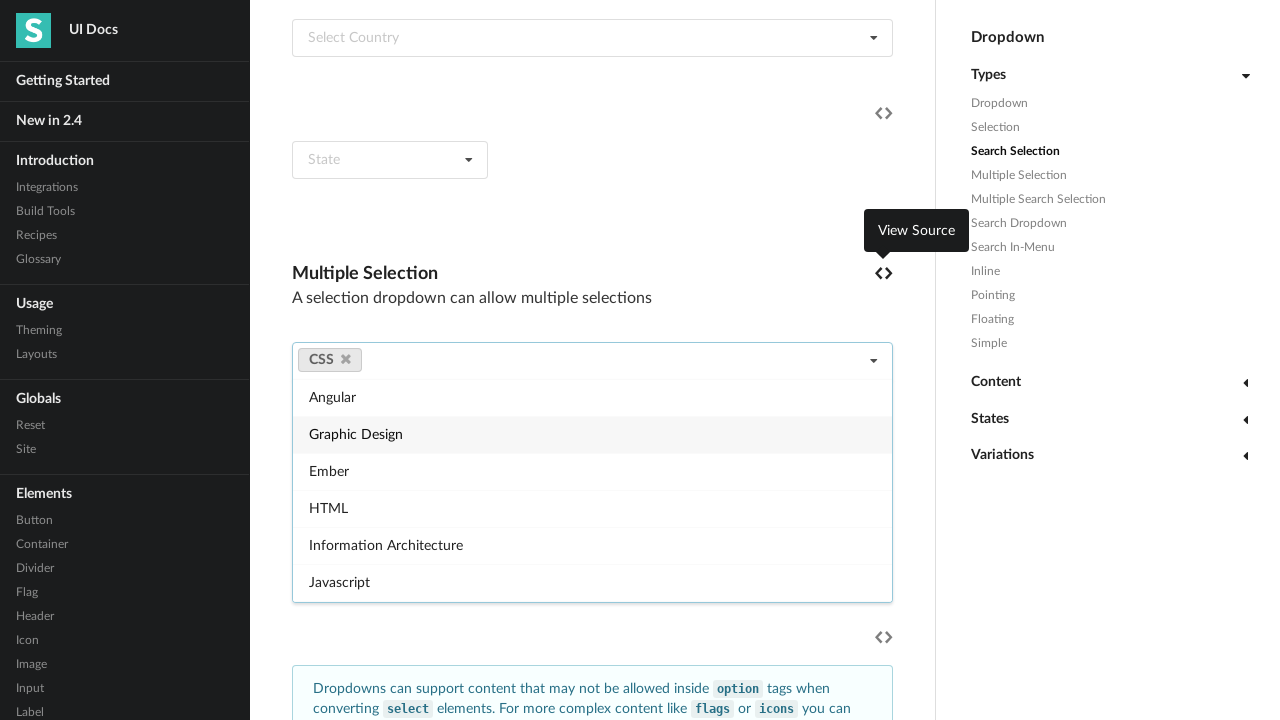

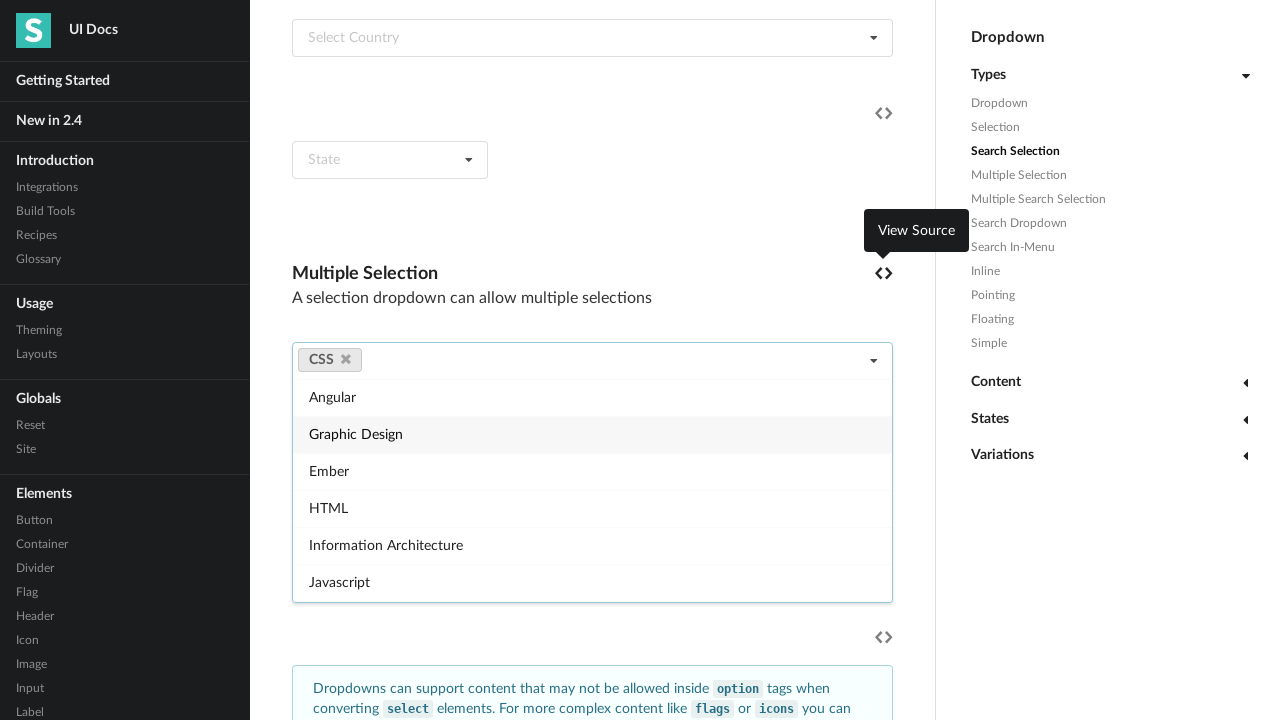